Tests Shadow DOM access by navigating to the Shadow DOM page and accessing content within a shadow root element.

Starting URL: https://the-internet.herokuapp.com/

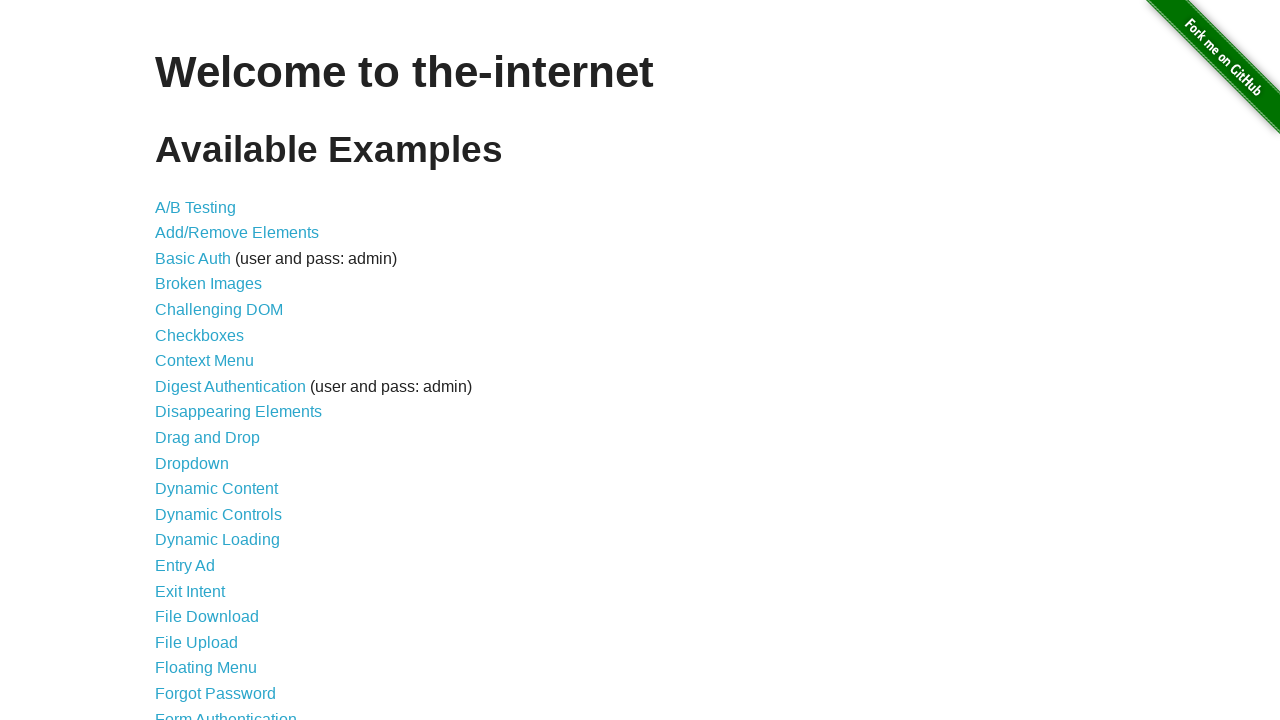

Clicked on Shadow DOM link at (205, 497) on text=Shadow DOM
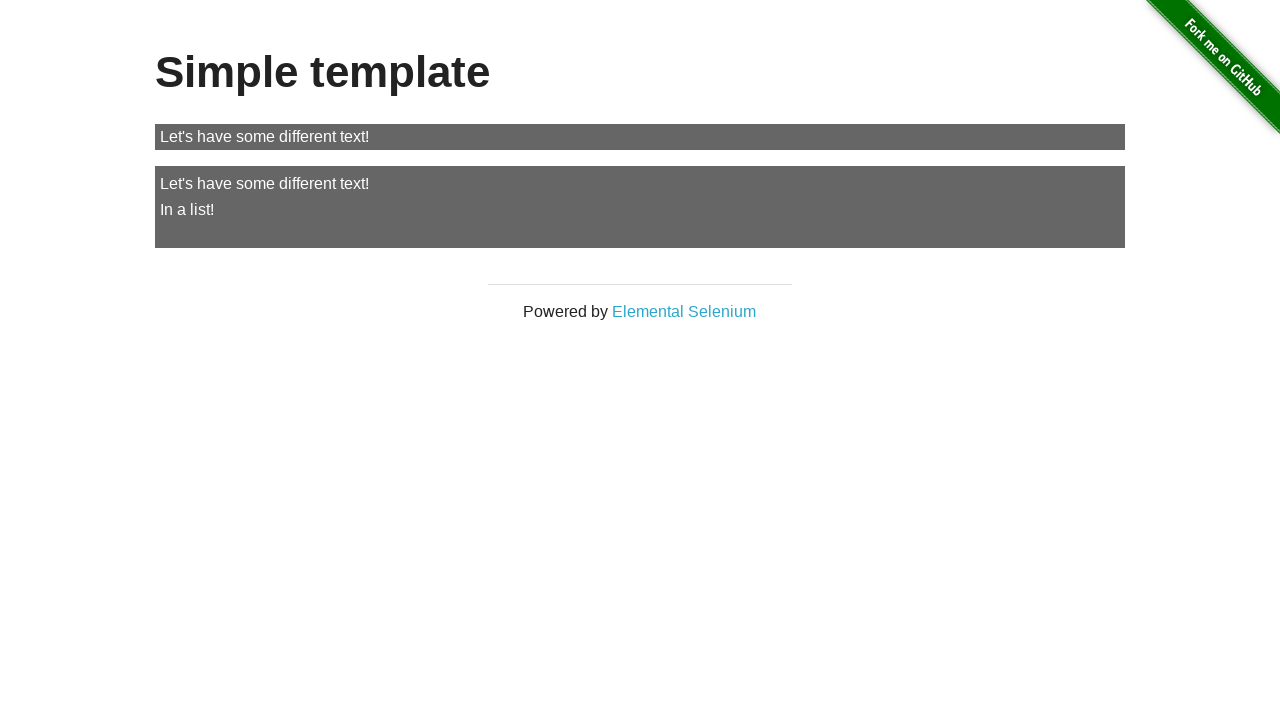

Shadow host element loaded
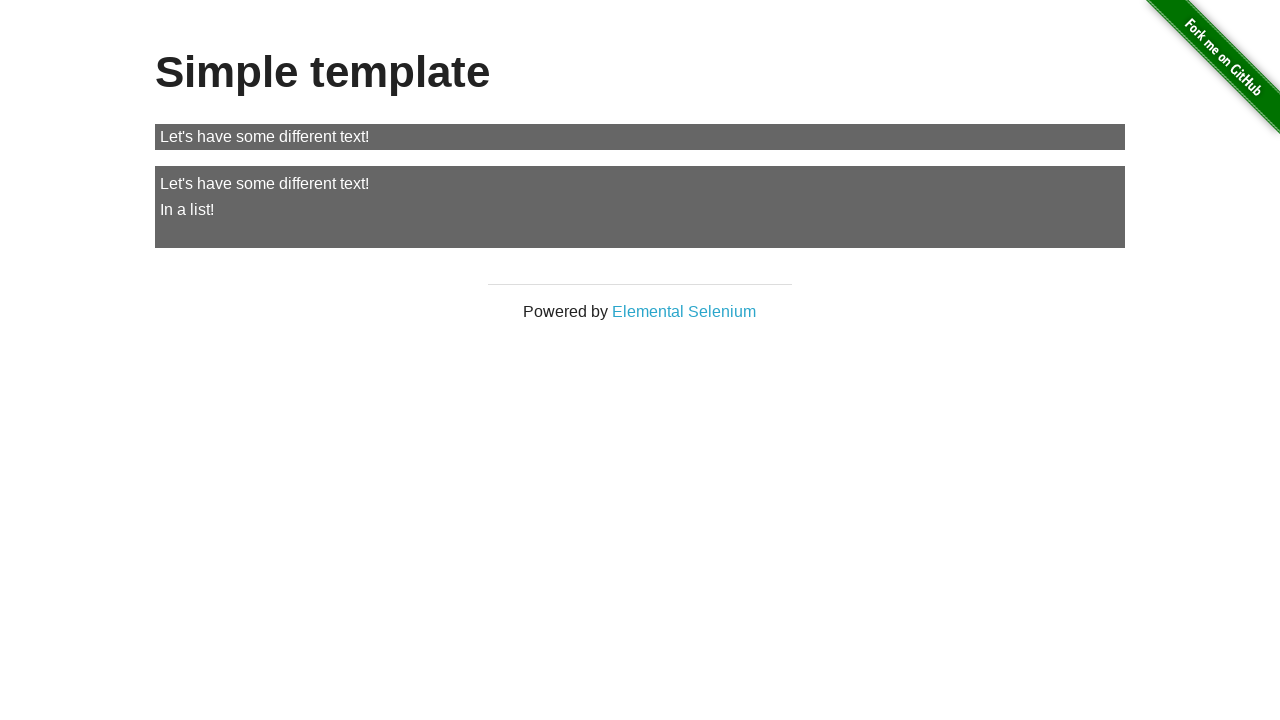

Accessed and retrieved text content from shadow DOM
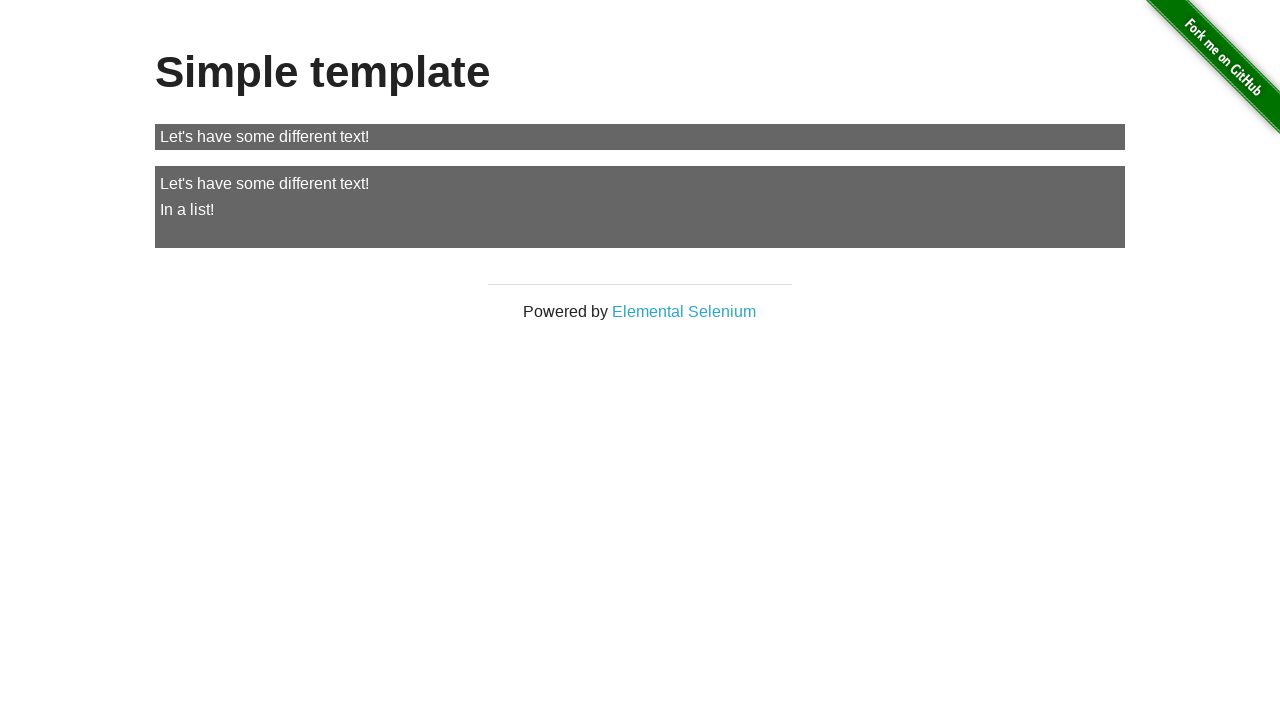

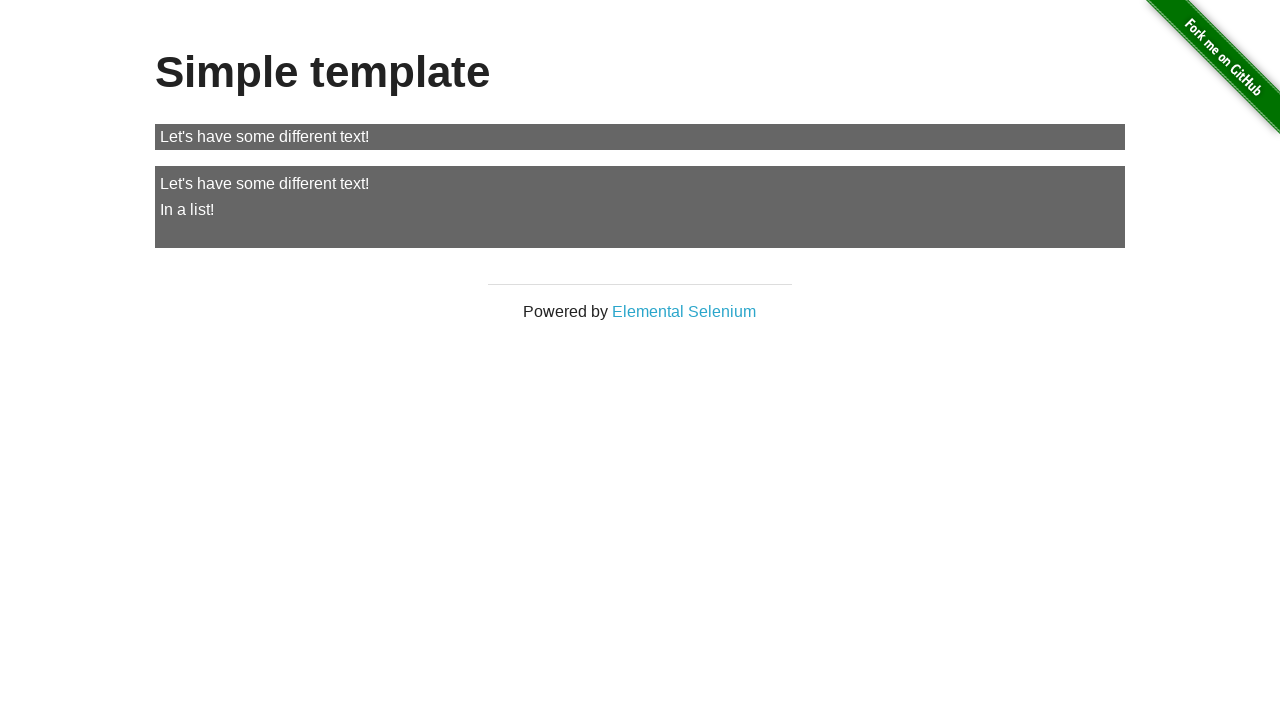